Tests an e-commerce vegetable shopping site by searching for products containing "ca", verifying search results, and adding specific items to cart

Starting URL: https://rahulshettyacademy.com/seleniumPractise/#/

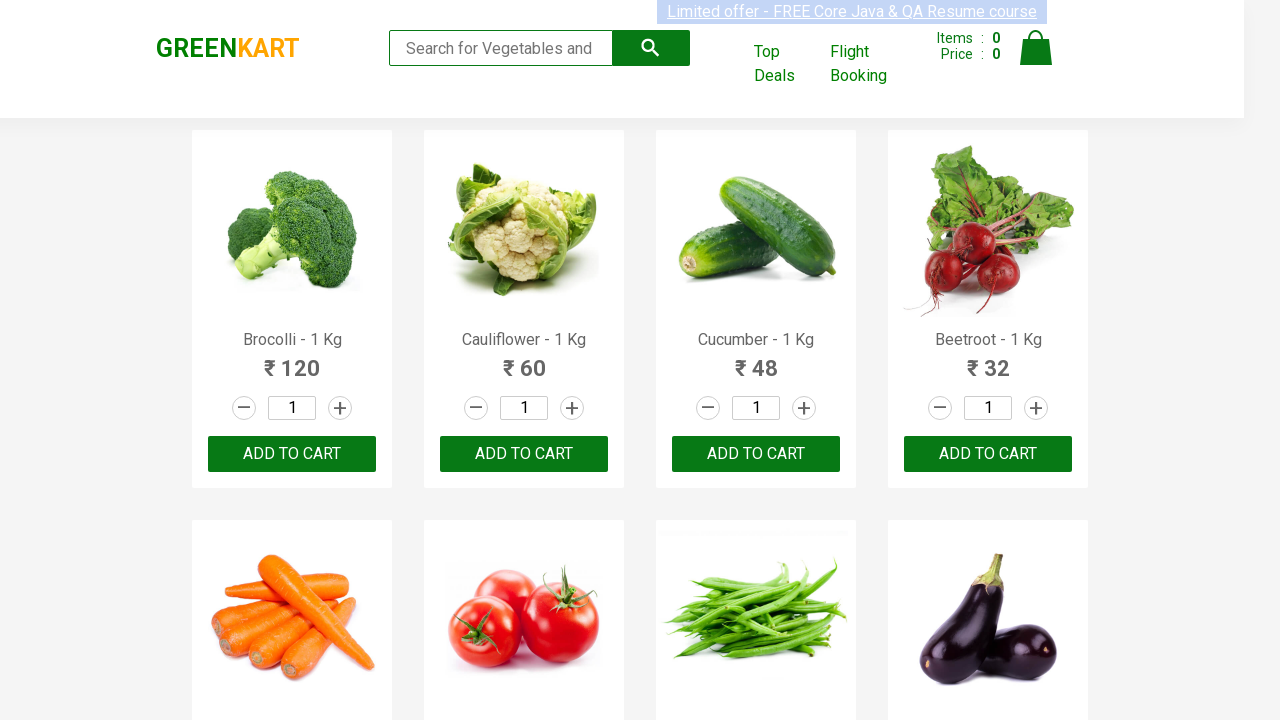

Filled search keyword field with 'ca' on .search-keyword
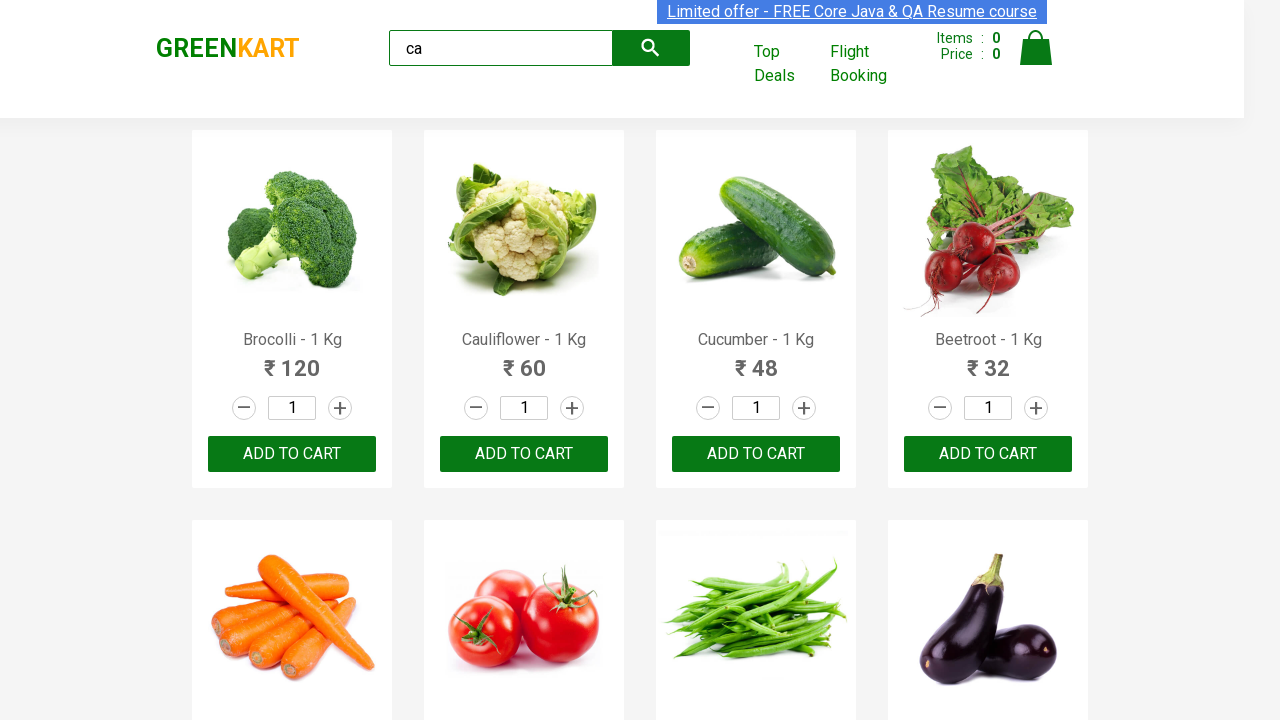

Waited 2 seconds for products to filter
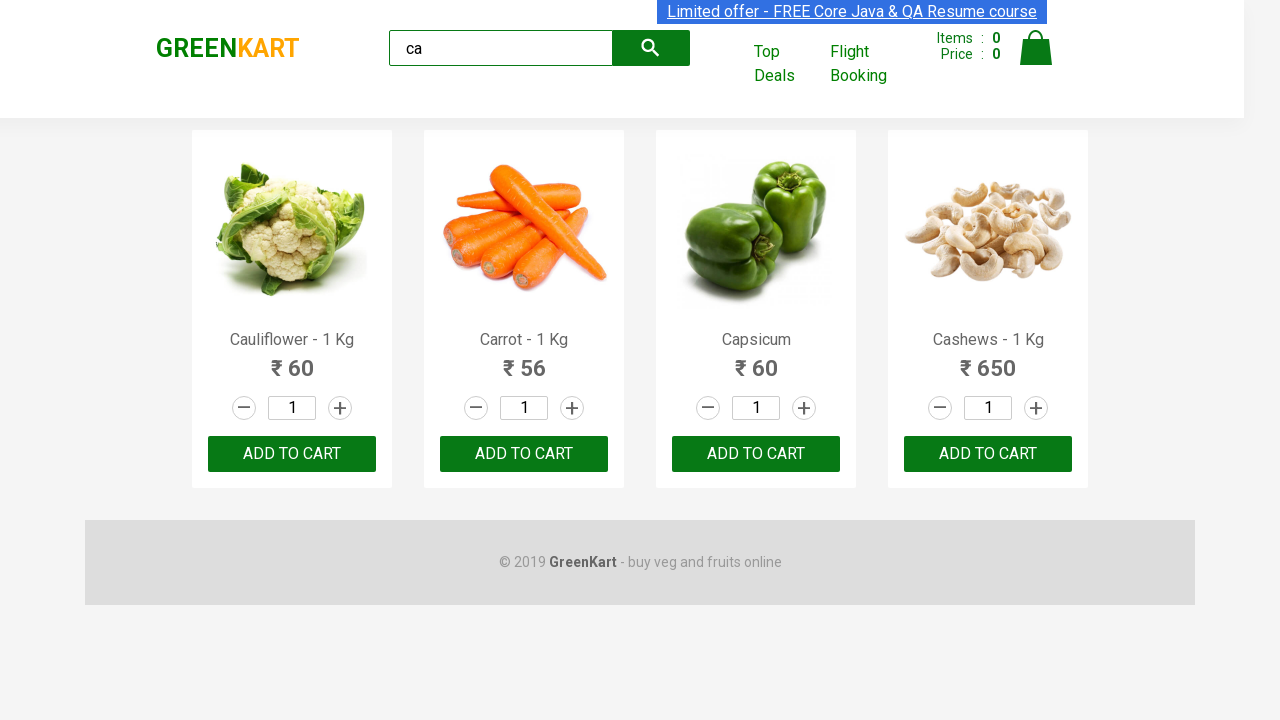

Verified 4 visible products are displayed after filtering by 'ca'
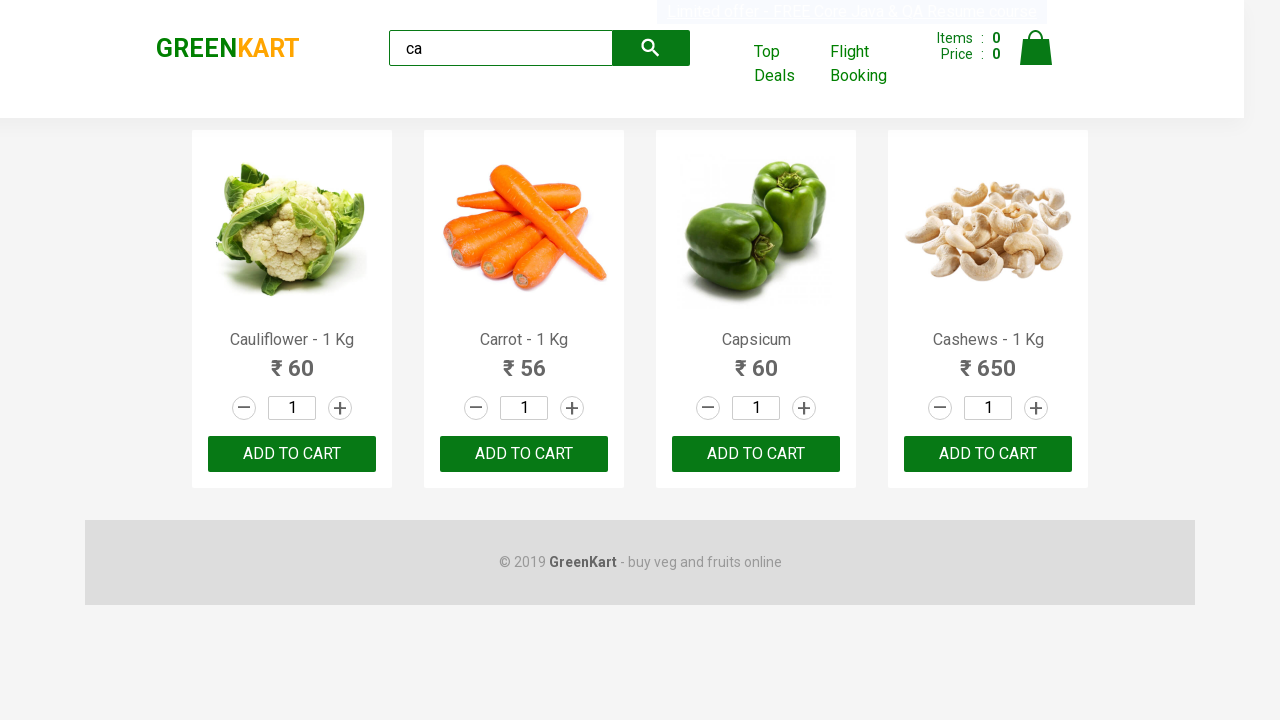

Verified total product count is 4 using parent-child chaining
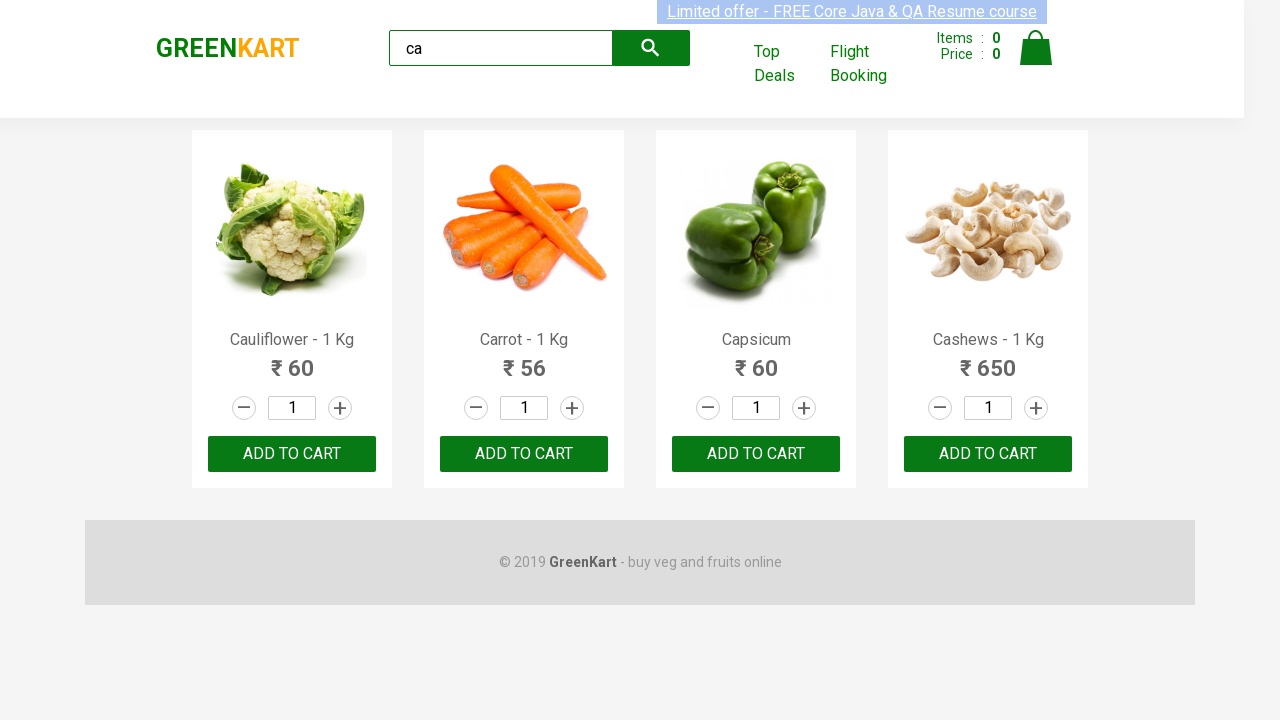

Clicked ADD TO CART button for the second product at (524, 454) on .products .product >> nth=1 >> text=ADD TO CART
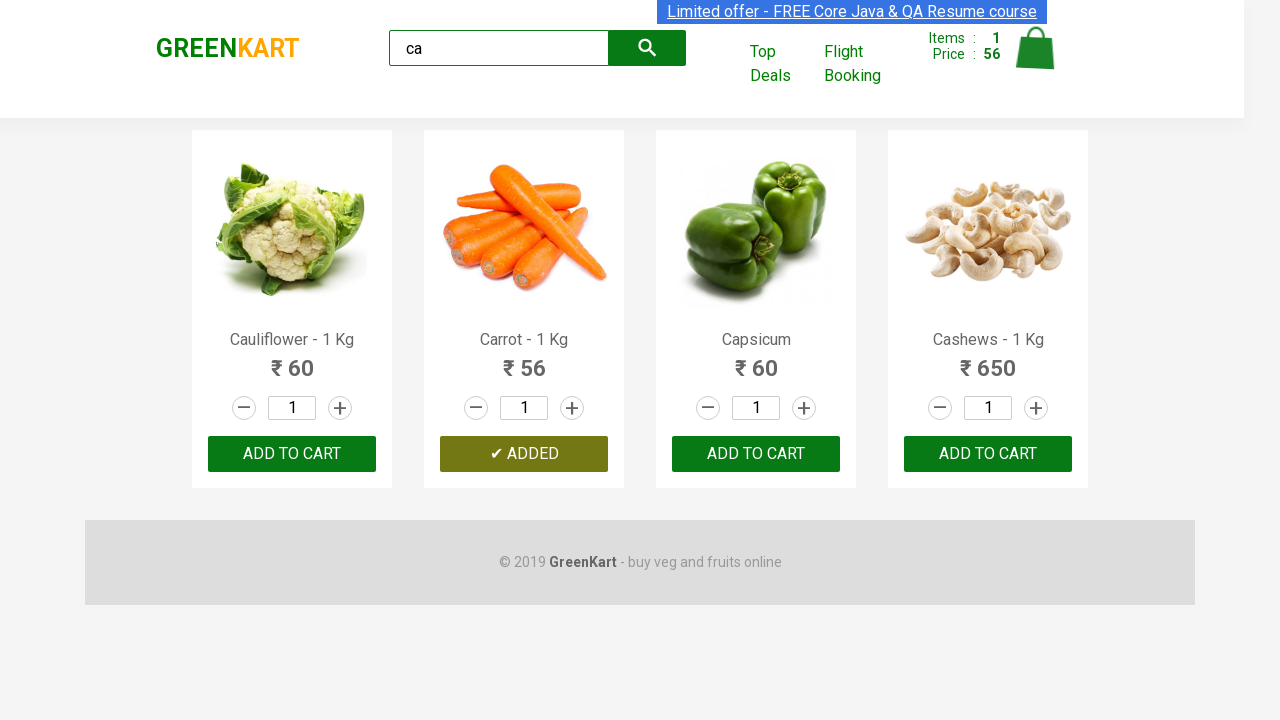

Found and clicked ADD TO CART button for Cashews product at (988, 454) on .products .product >> nth=3 >> button
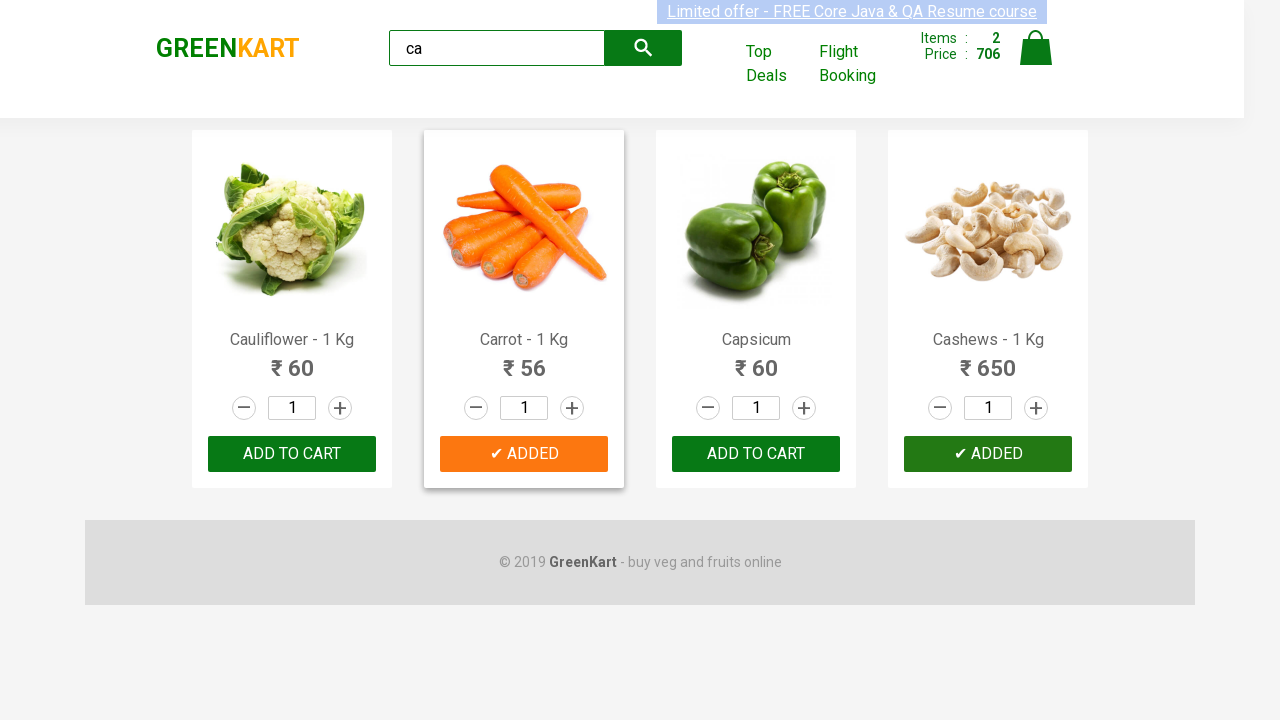

Verified brand text is 'GREENKART'
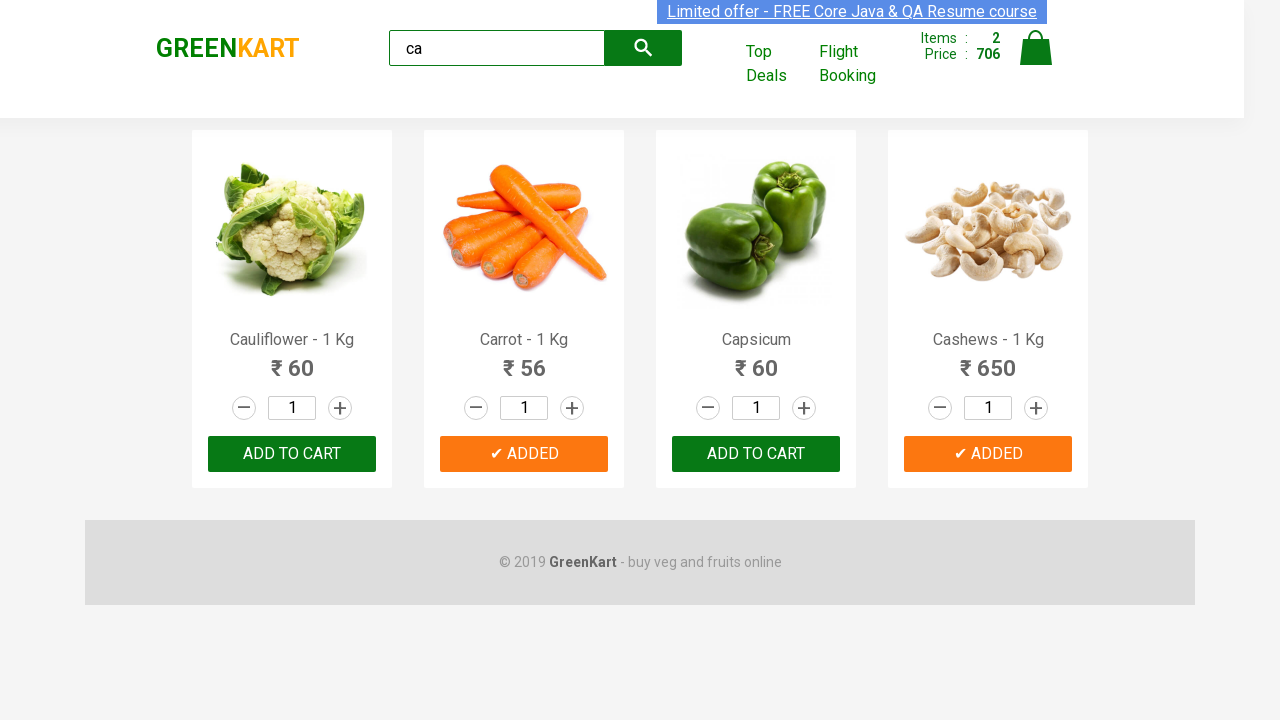

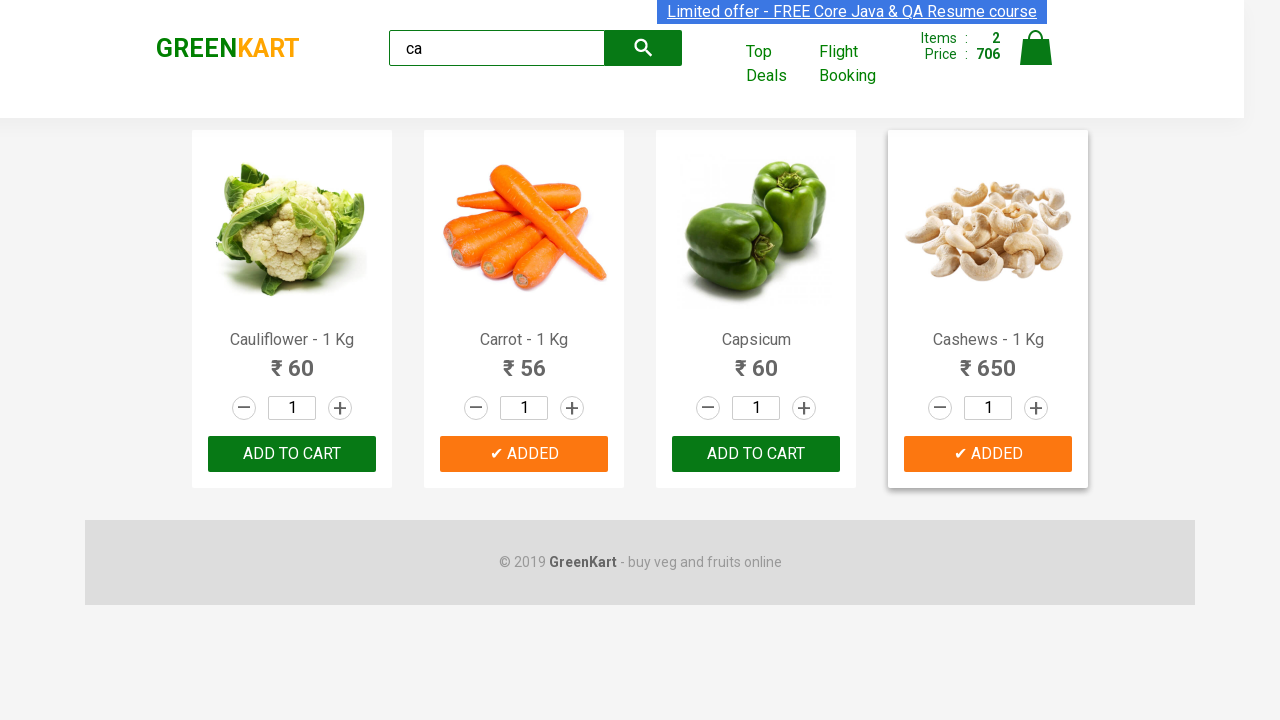